Tests checkbox functionality on an automation practice page by finding all checkboxes and clicking the one with value "option2", then verifying it is selected

Starting URL: https://rahulshettyacademy.com/AutomationPractice/

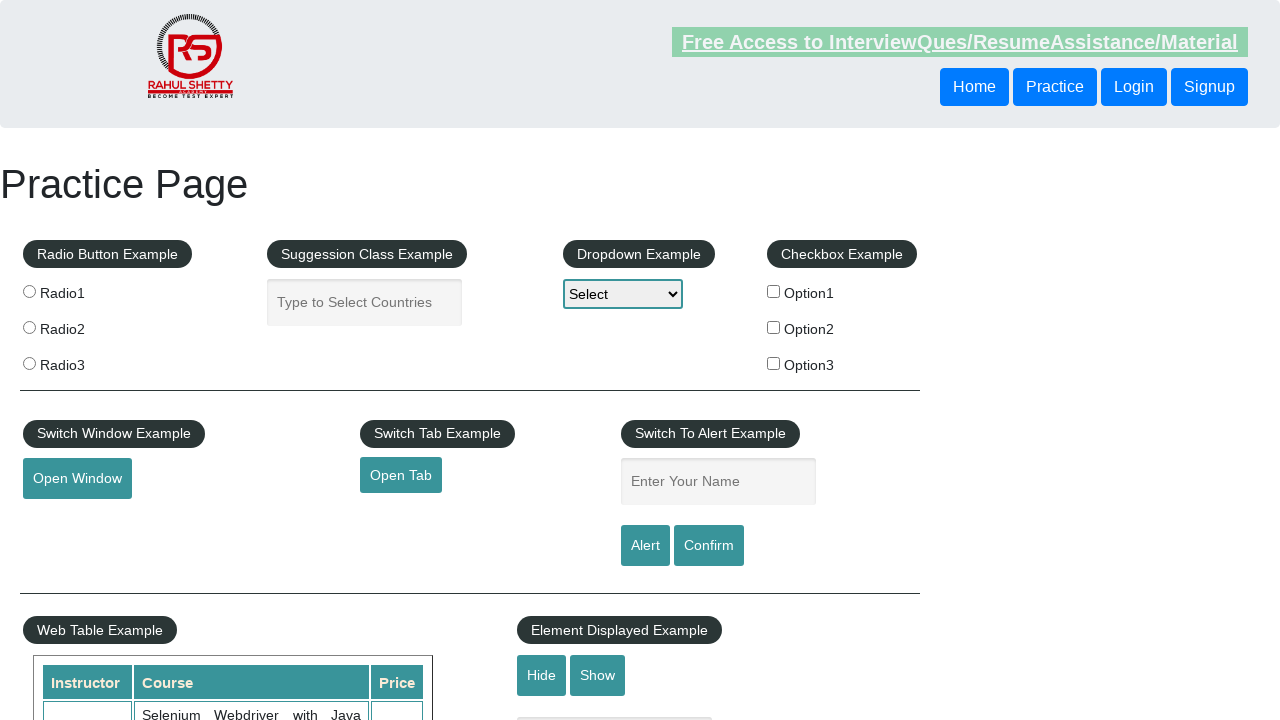

Navigated to automation practice page
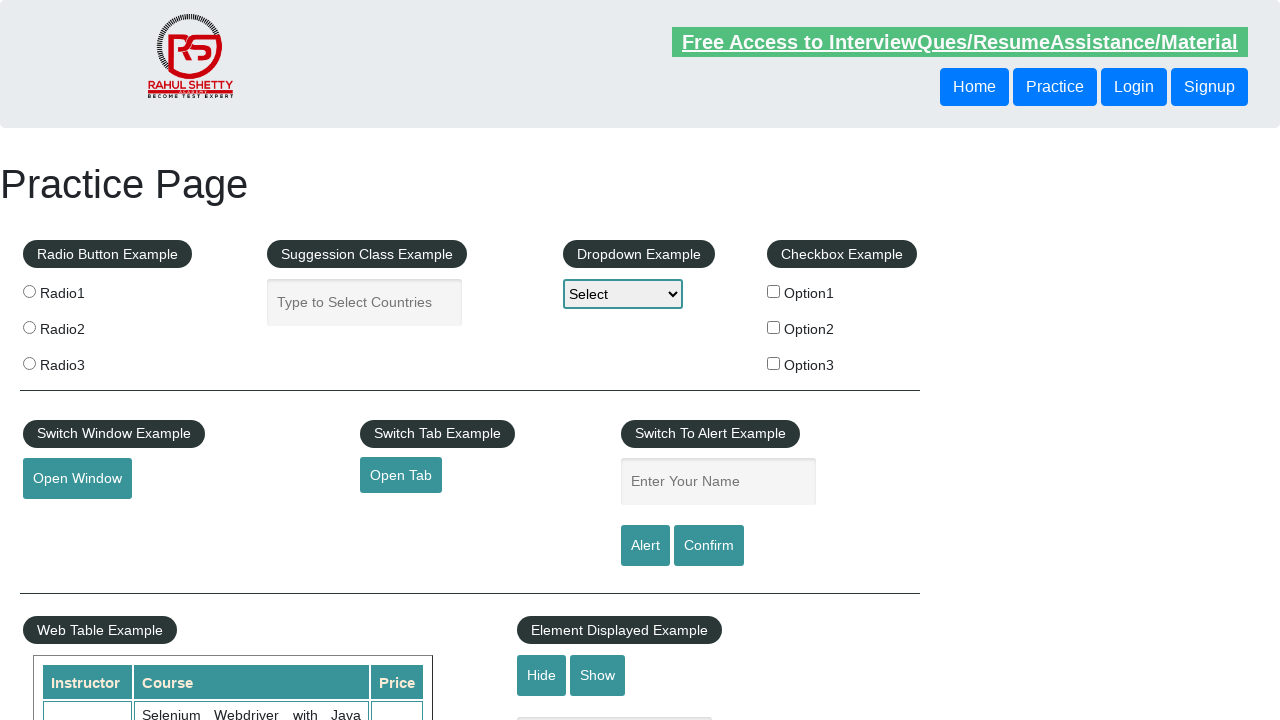

Located all checkboxes on the page
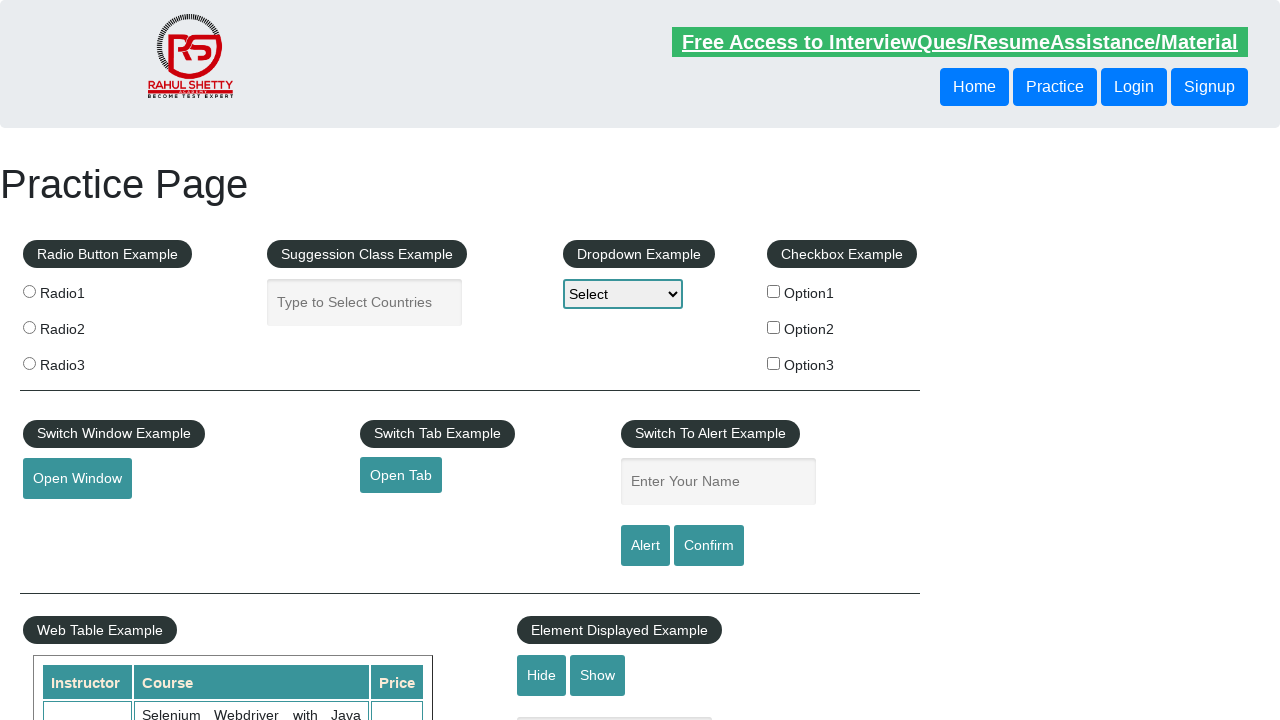

Found 3 checkboxes on the page
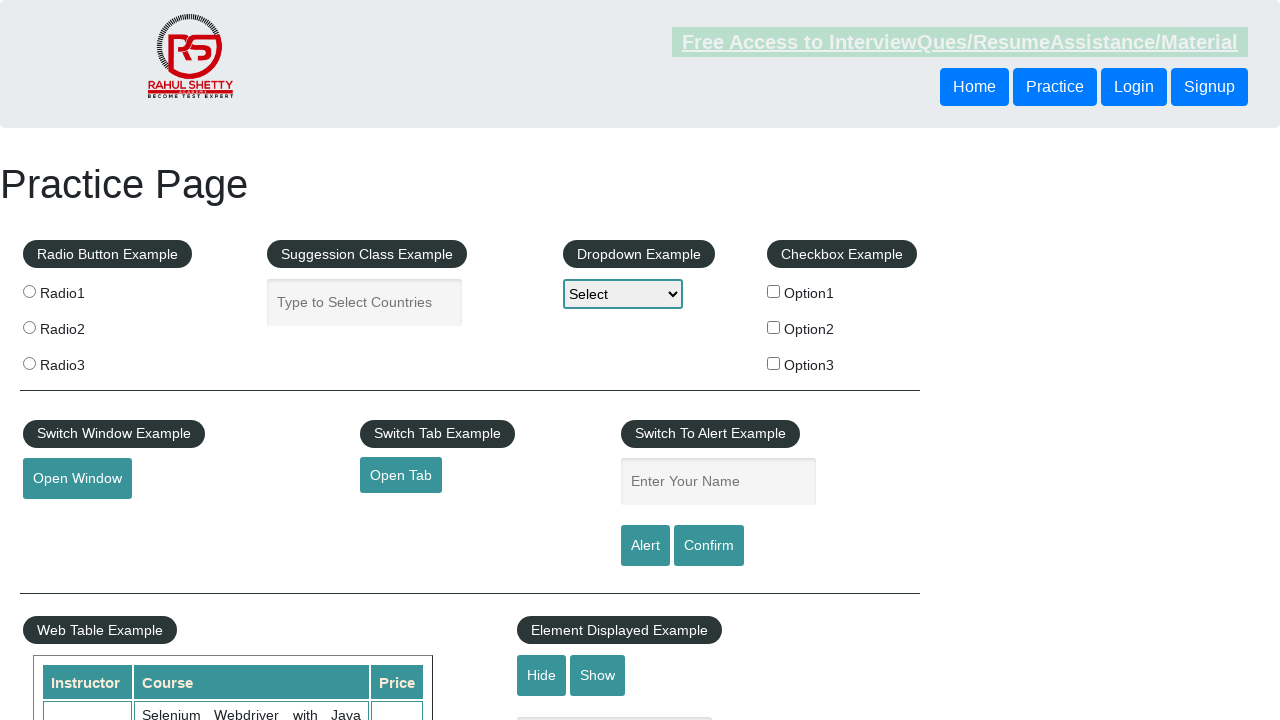

Inspecting checkbox at index 0
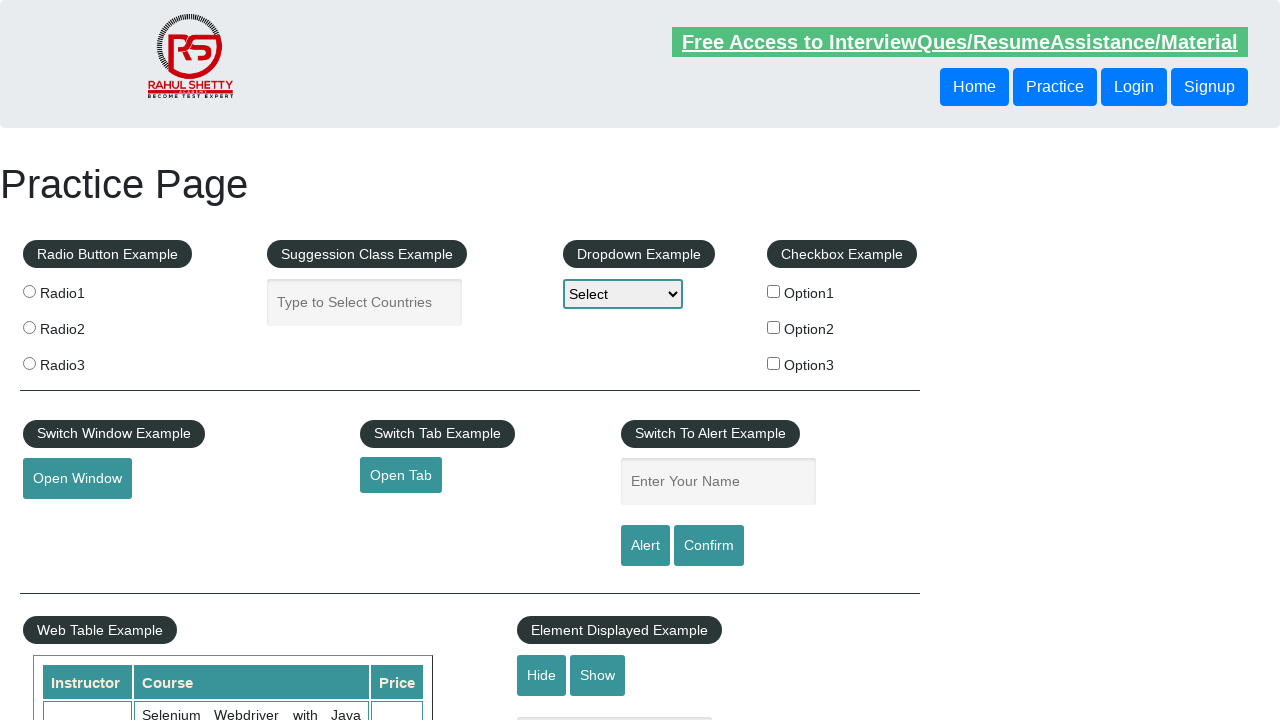

Inspecting checkbox at index 1
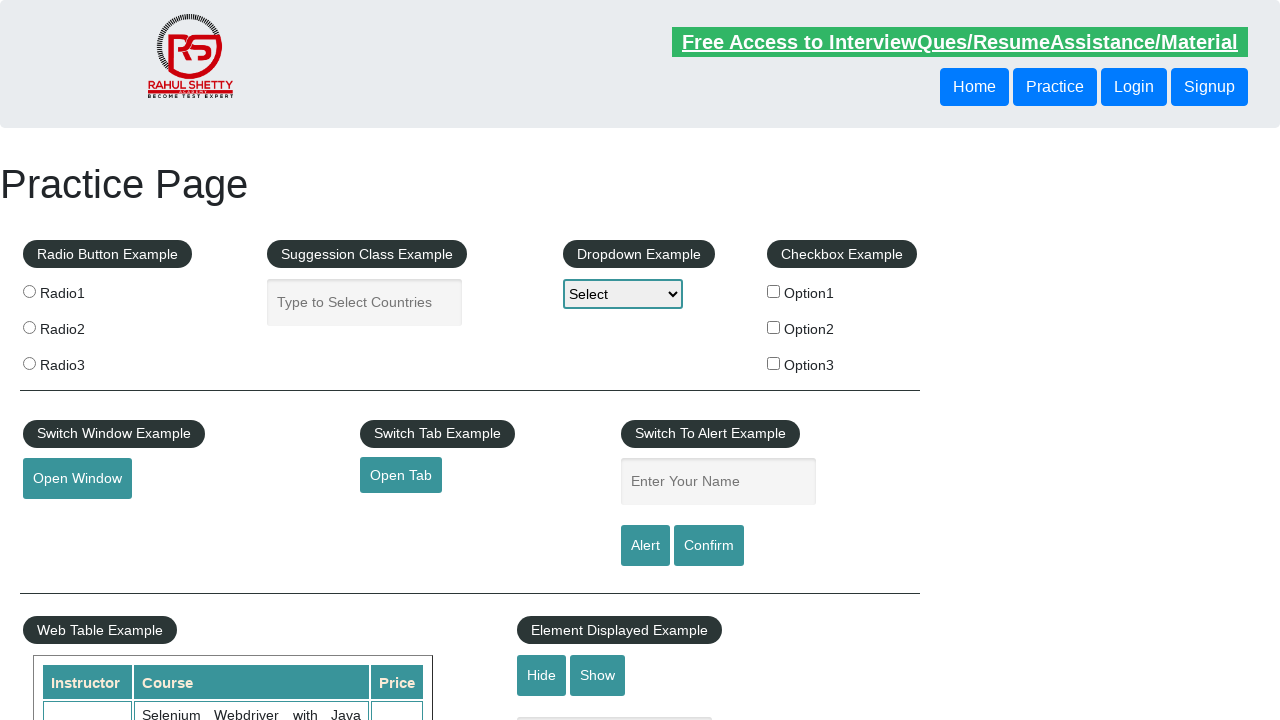

Found checkbox with value 'option2'
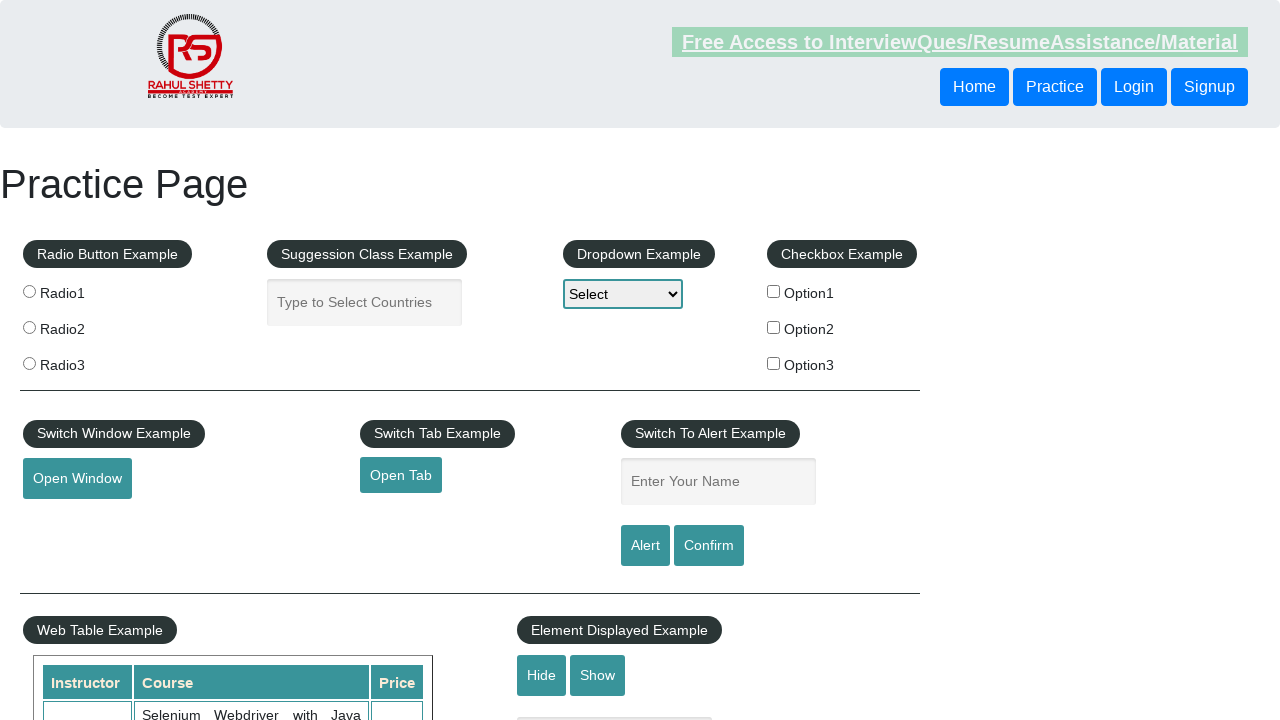

Clicked the 'option2' checkbox at (774, 327) on xpath=//input[@type='checkbox'] >> nth=1
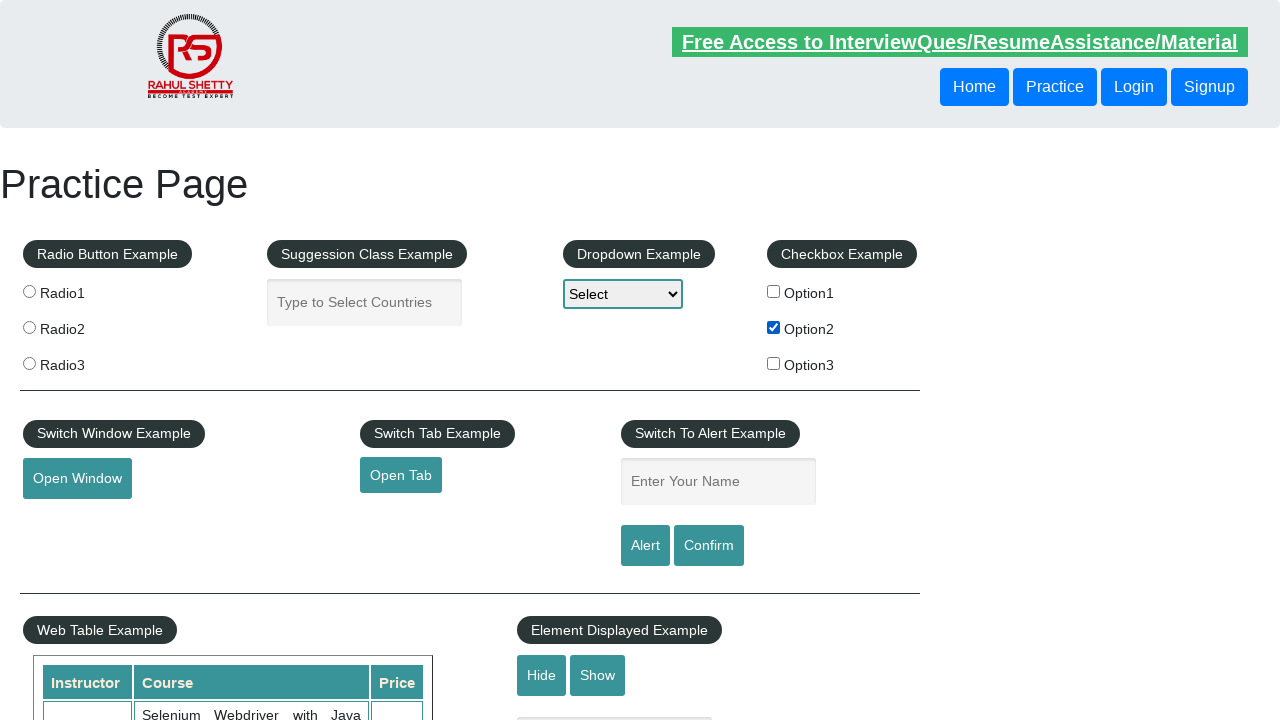

Verified that 'option2' checkbox is selected
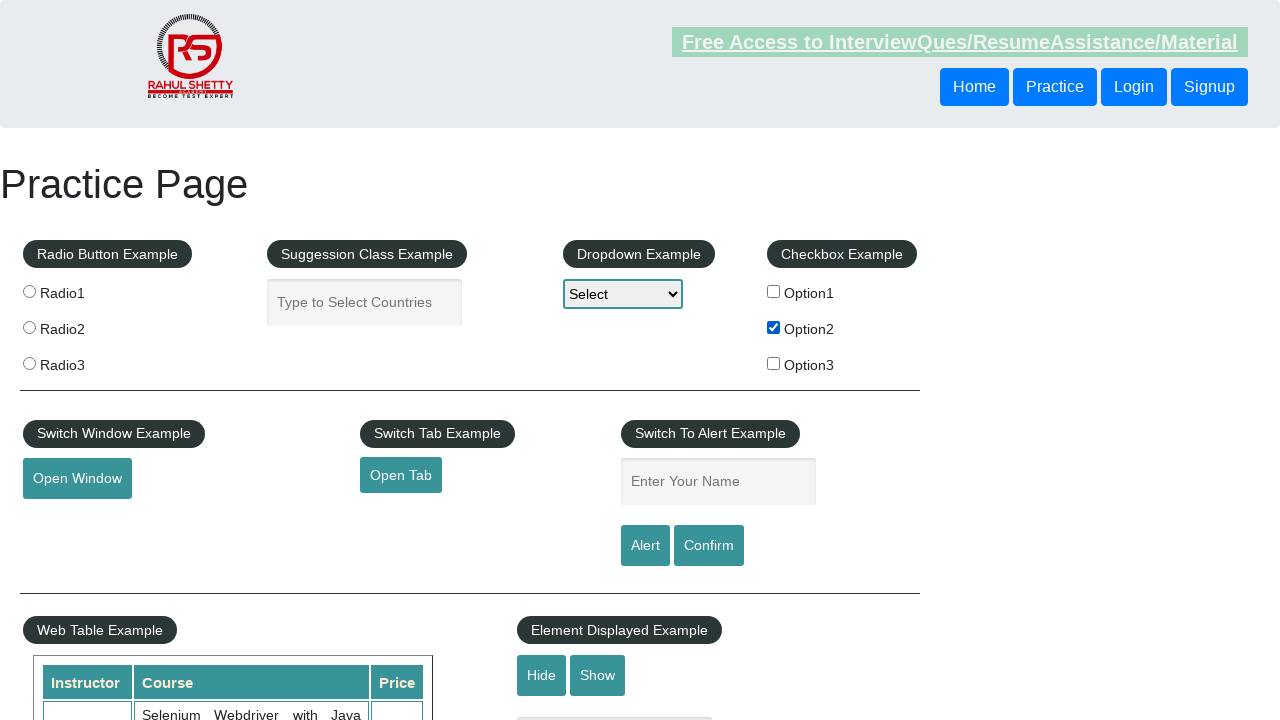

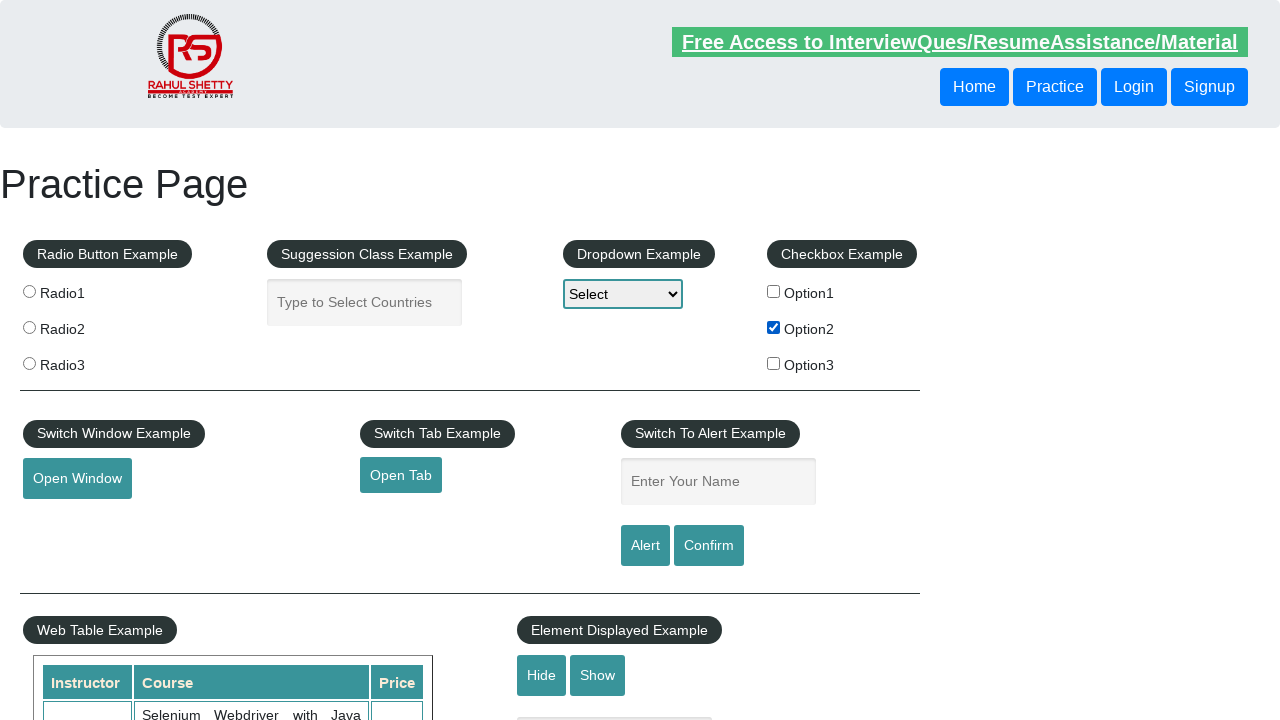